Tests login attempt with invalid credentials and verifies error message

Starting URL: https://www.saucedemo.com/

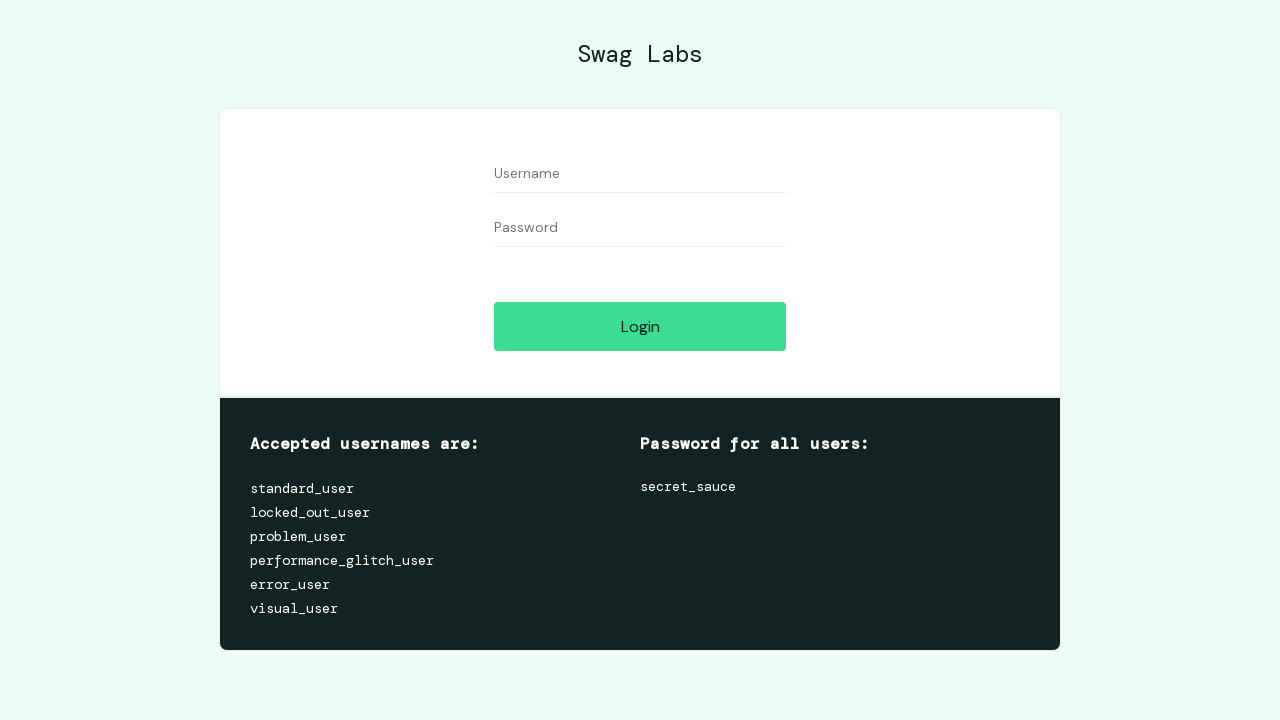

Filled username field with invalid username 'invaliduser123' on #user-name
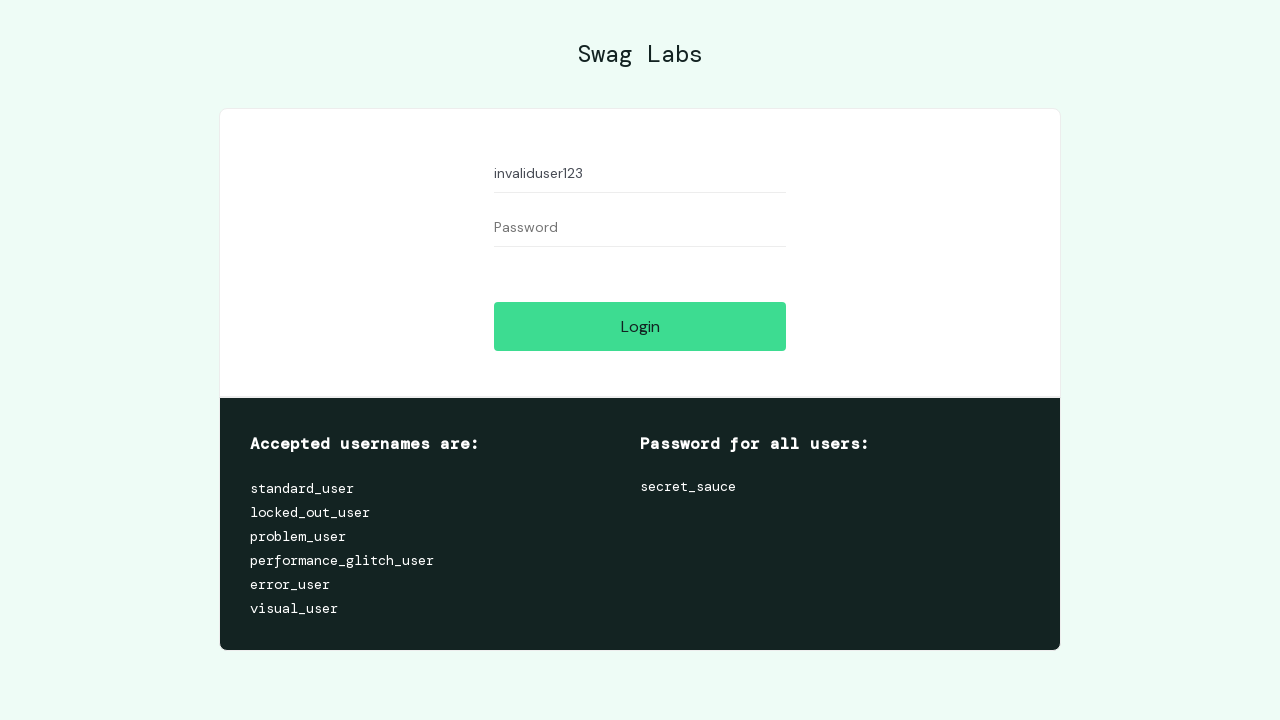

Filled password field with incorrect password 'wrongpass456' on #password
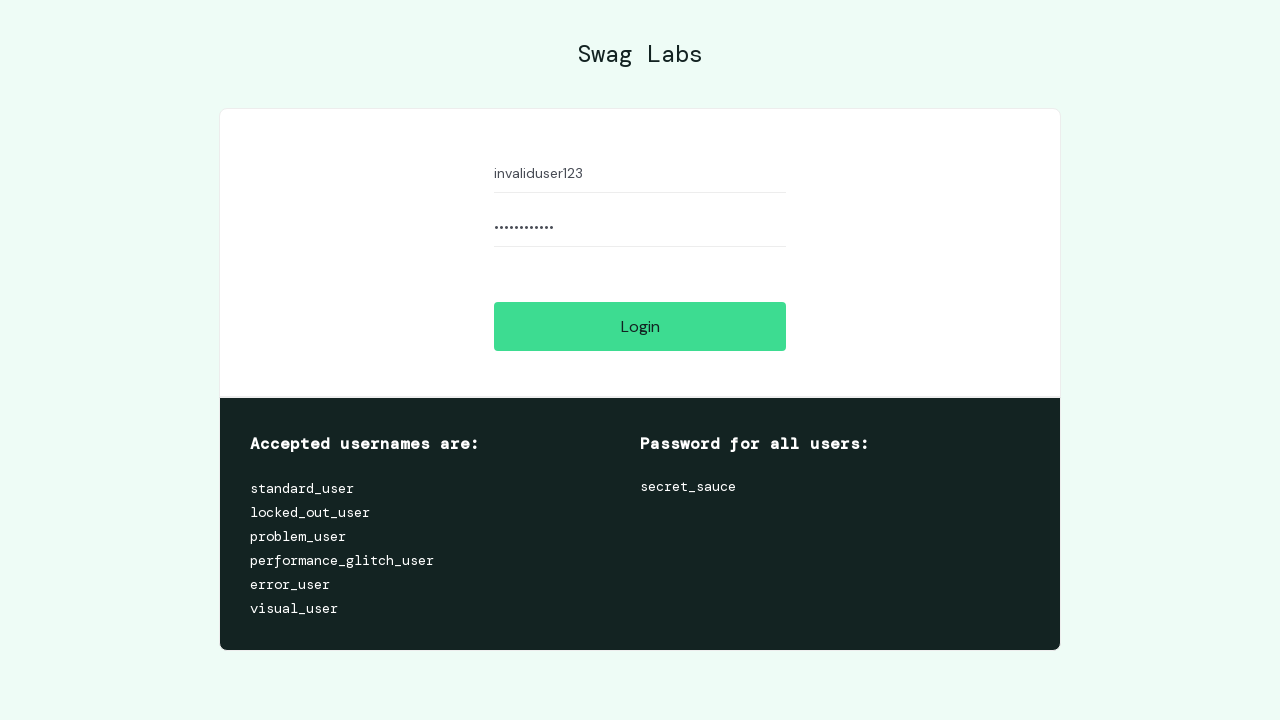

Clicked login button to attempt login with invalid credentials at (640, 326) on #login-button
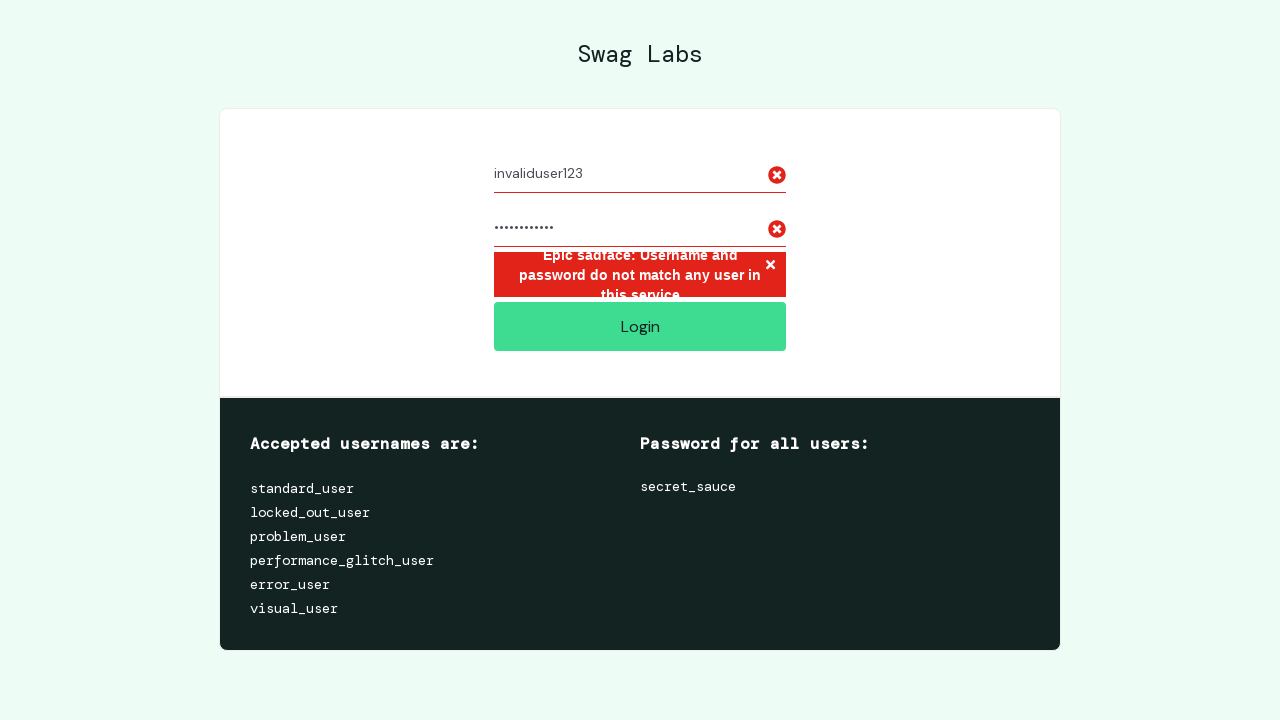

Error message appeared confirming login failed with invalid credentials
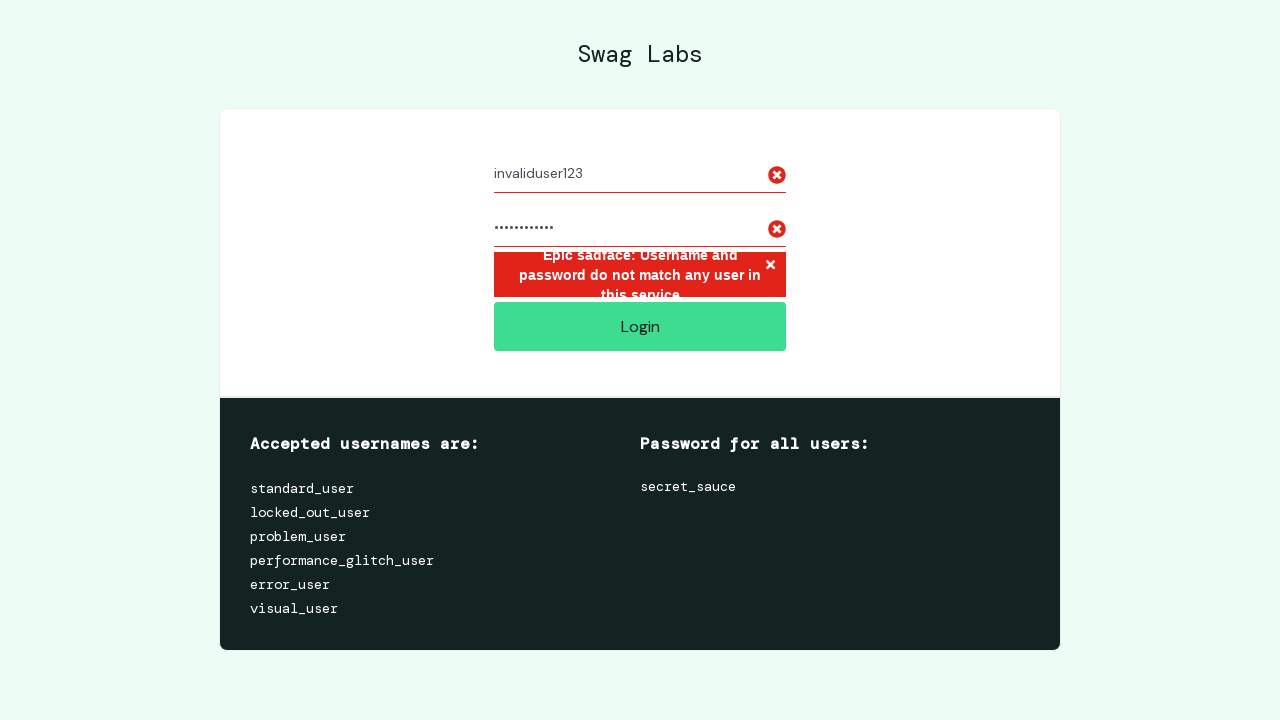

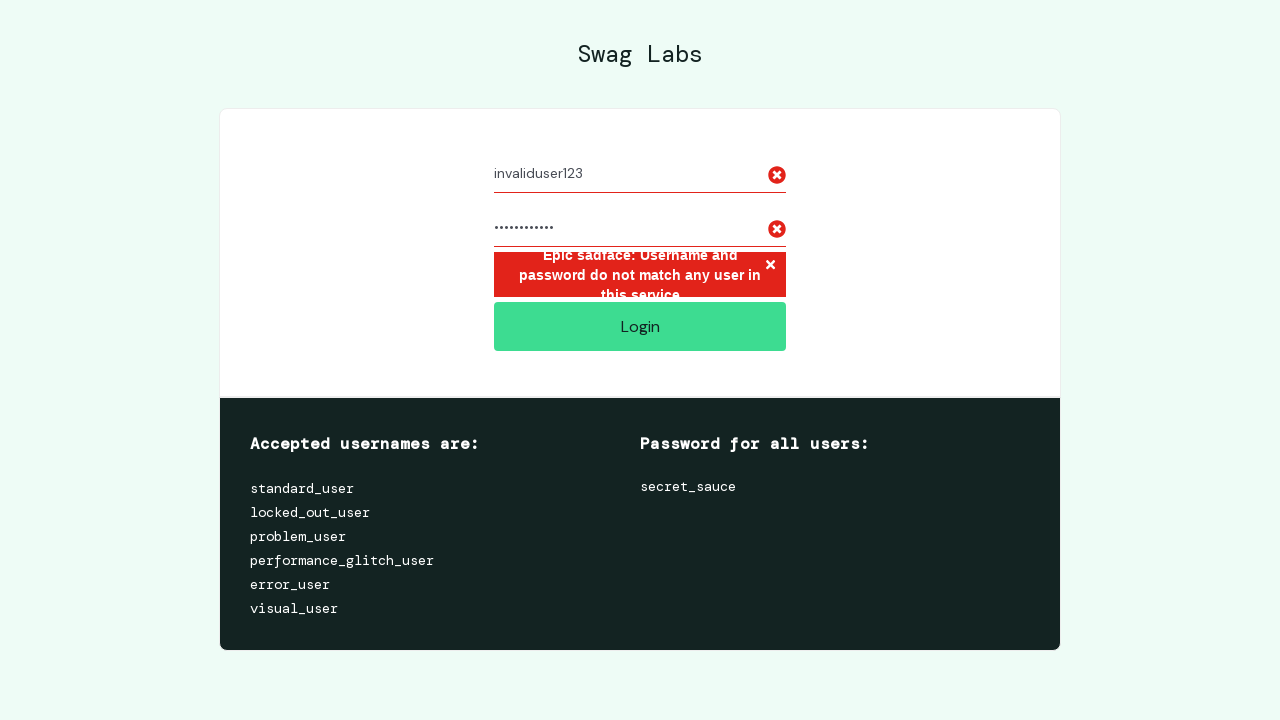